Tests opening a new browser window, positioning it, navigating to a second page in the new window, and verifying that two windows are open.

Starting URL: http://the-internet.herokuapp.com/windows

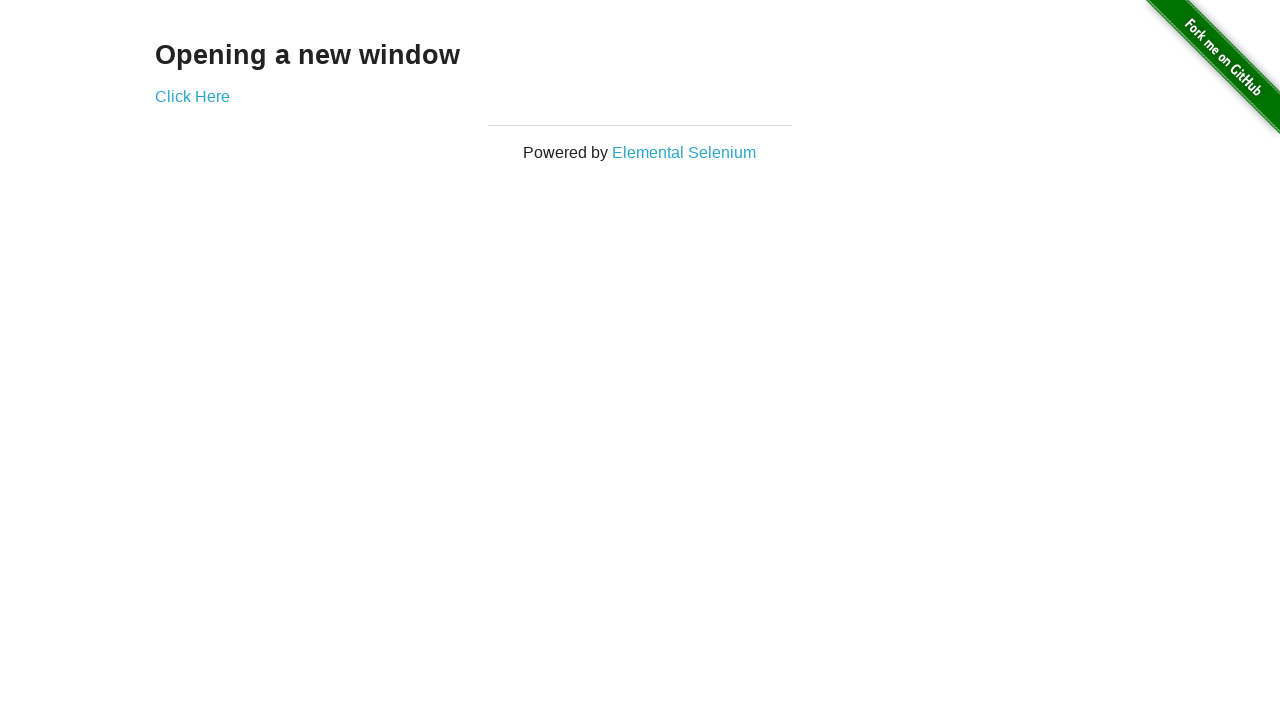

Opened a new browser window
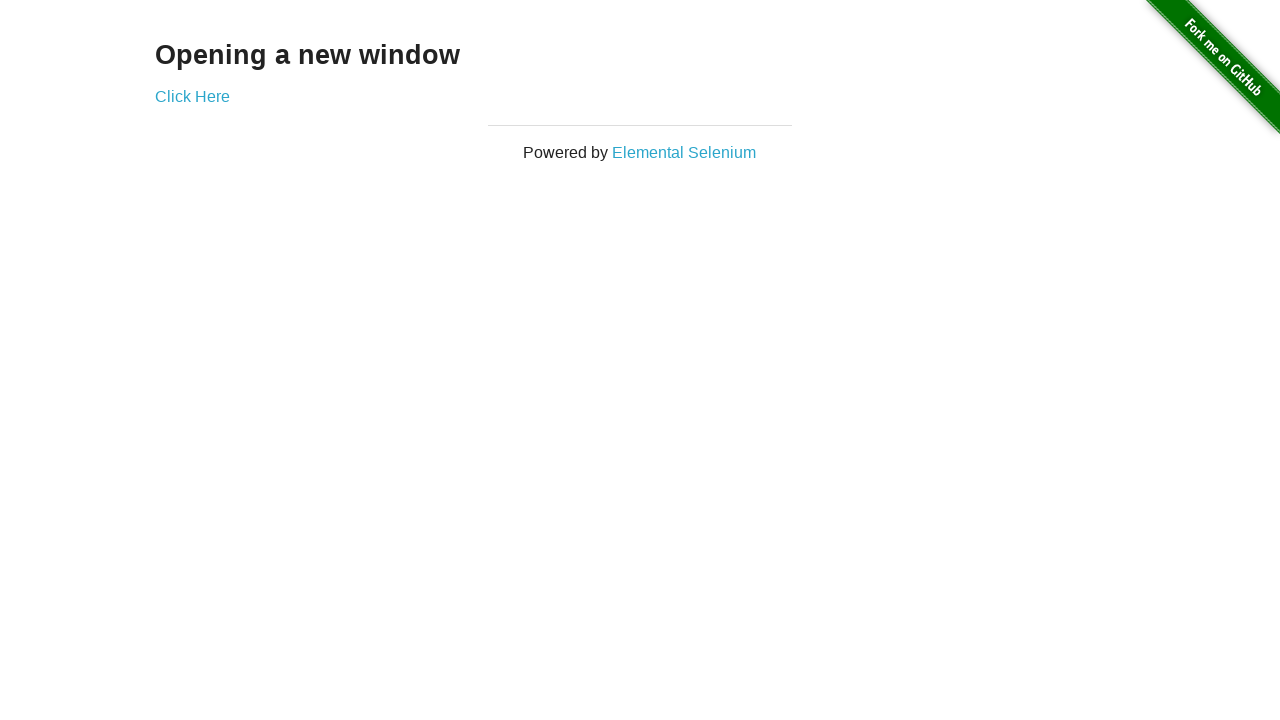

Navigated to typos page in the new window
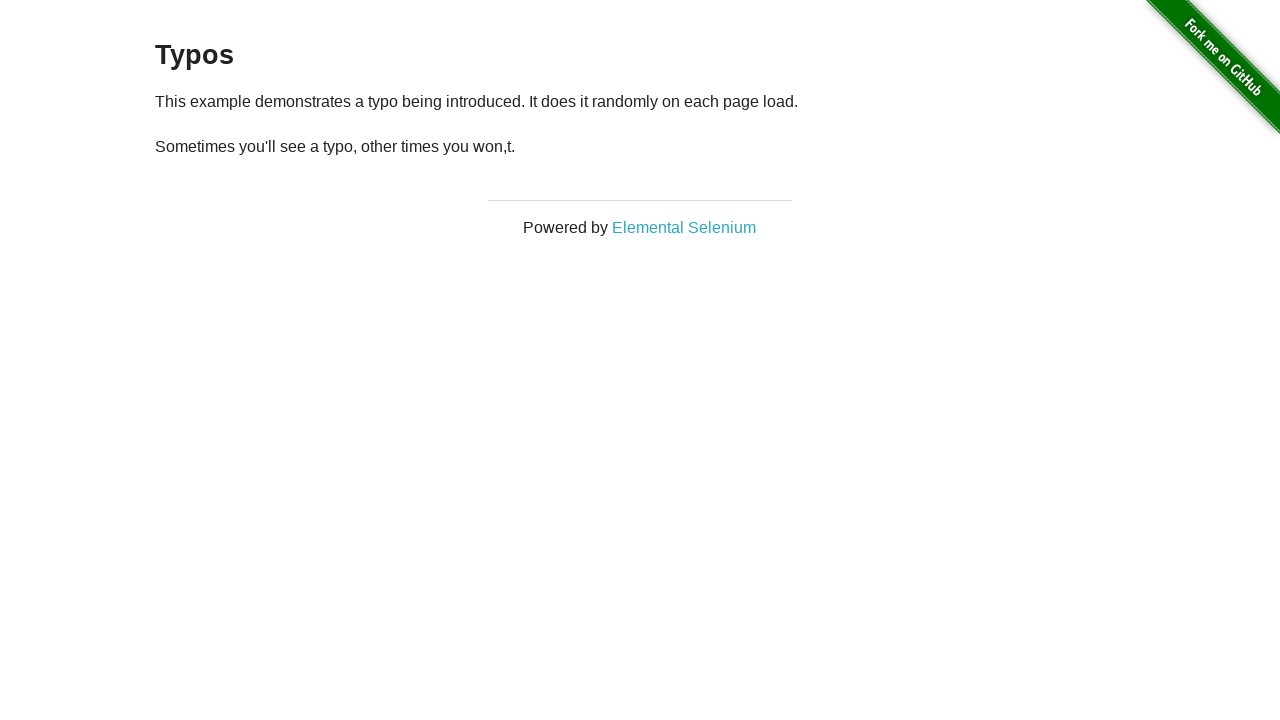

Verified that two windows are open
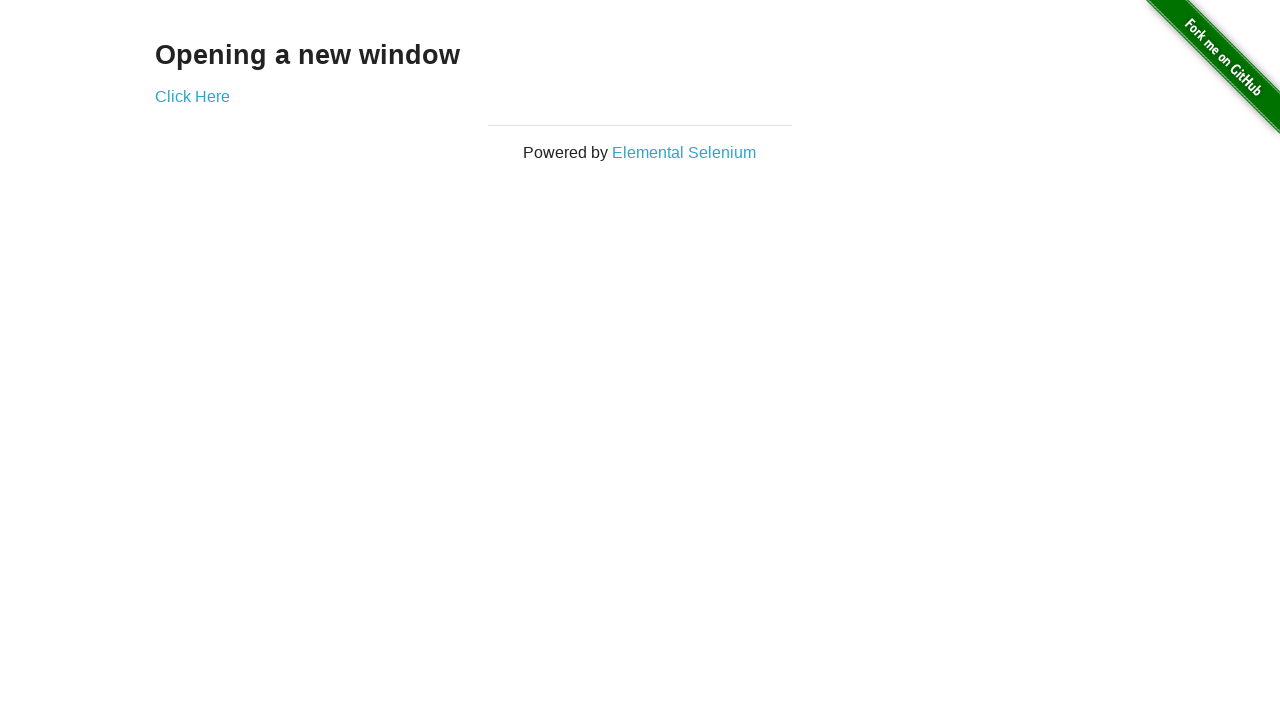

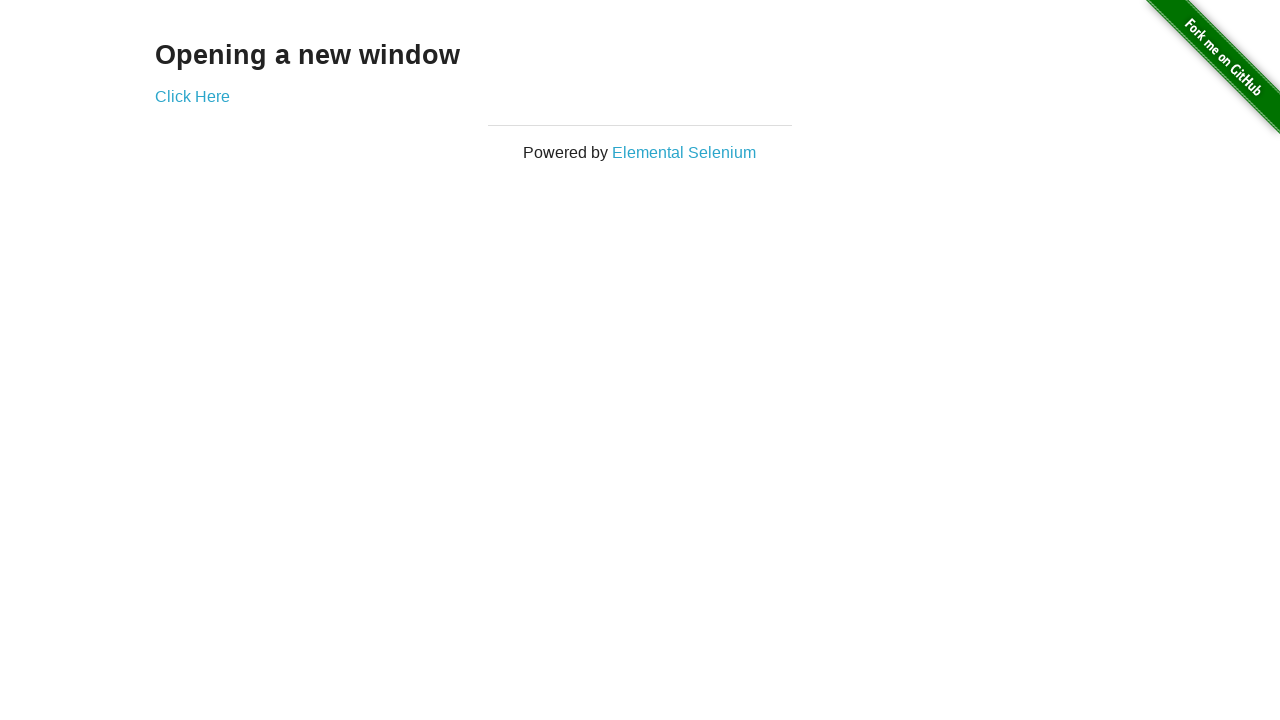